Tests JavaScript alert handling by triggering an alert dialog and accepting it, then verifying the result message is displayed

Starting URL: https://the-internet.herokuapp.com/javascript_alerts

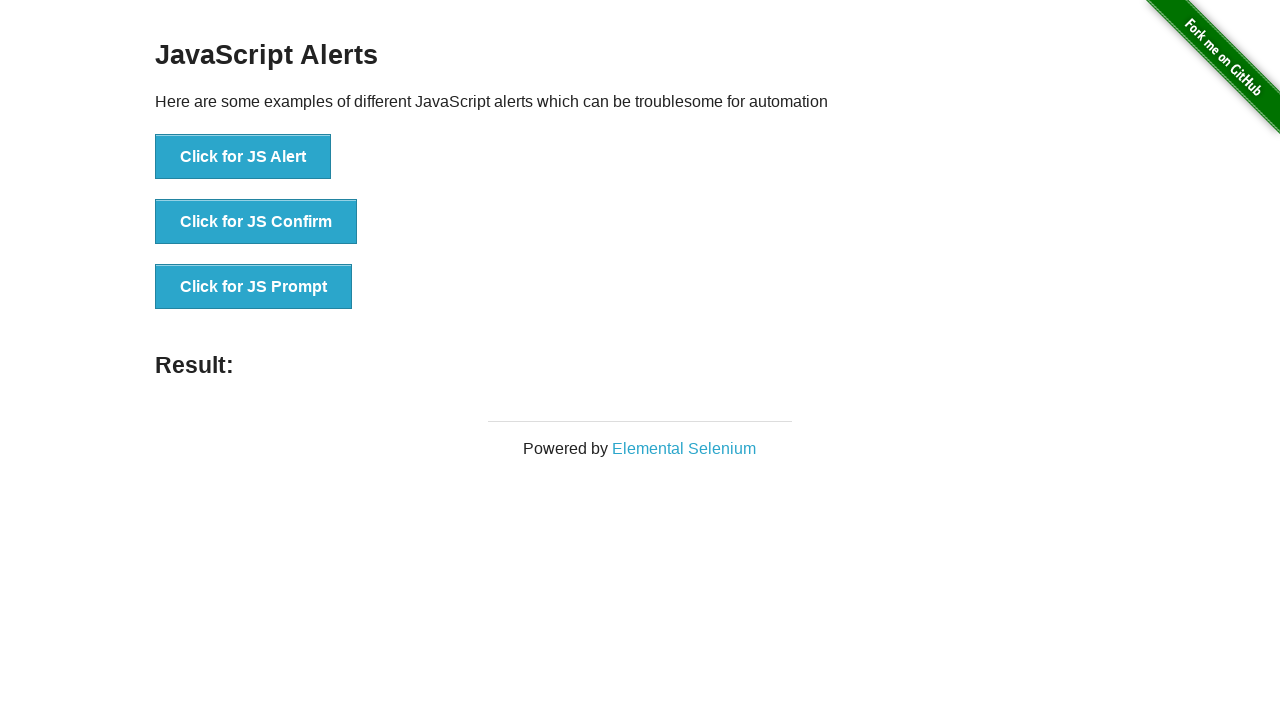

Clicked 'Click for JS Alert' button to trigger JavaScript alert at (243, 157) on button:has-text("Click for JS Alert")
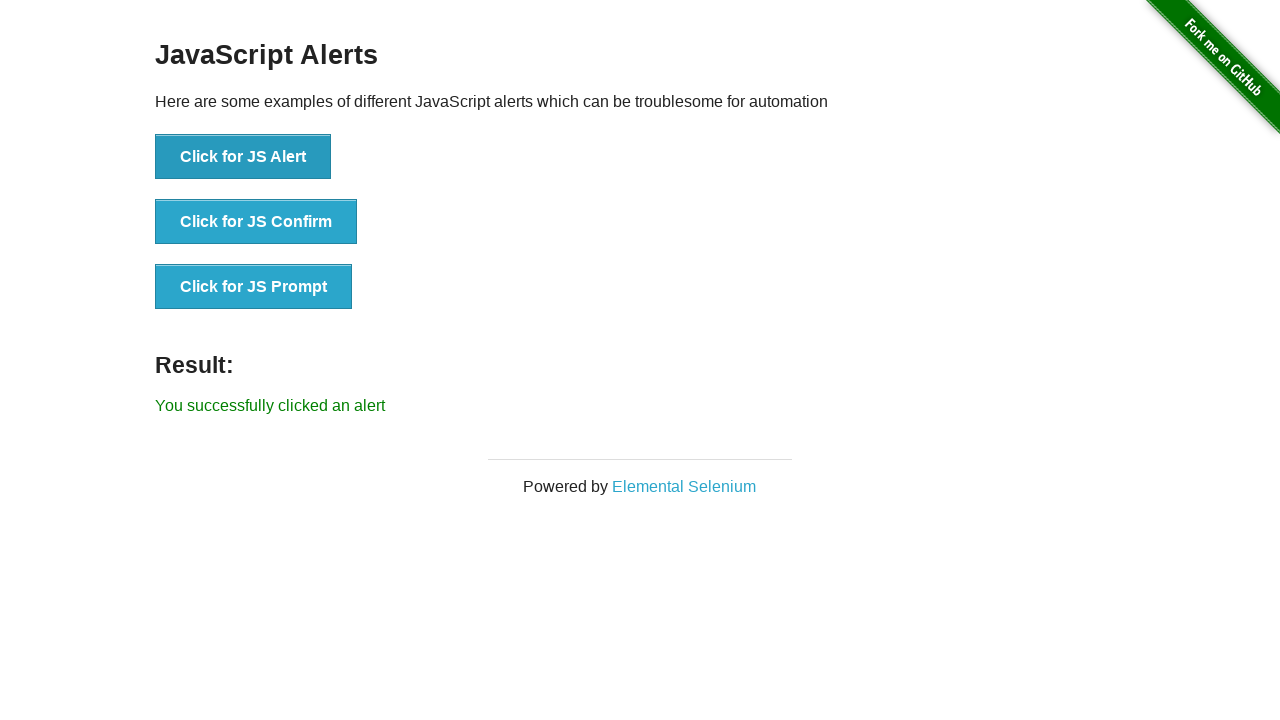

Set up dialog handler to accept alert dialogs
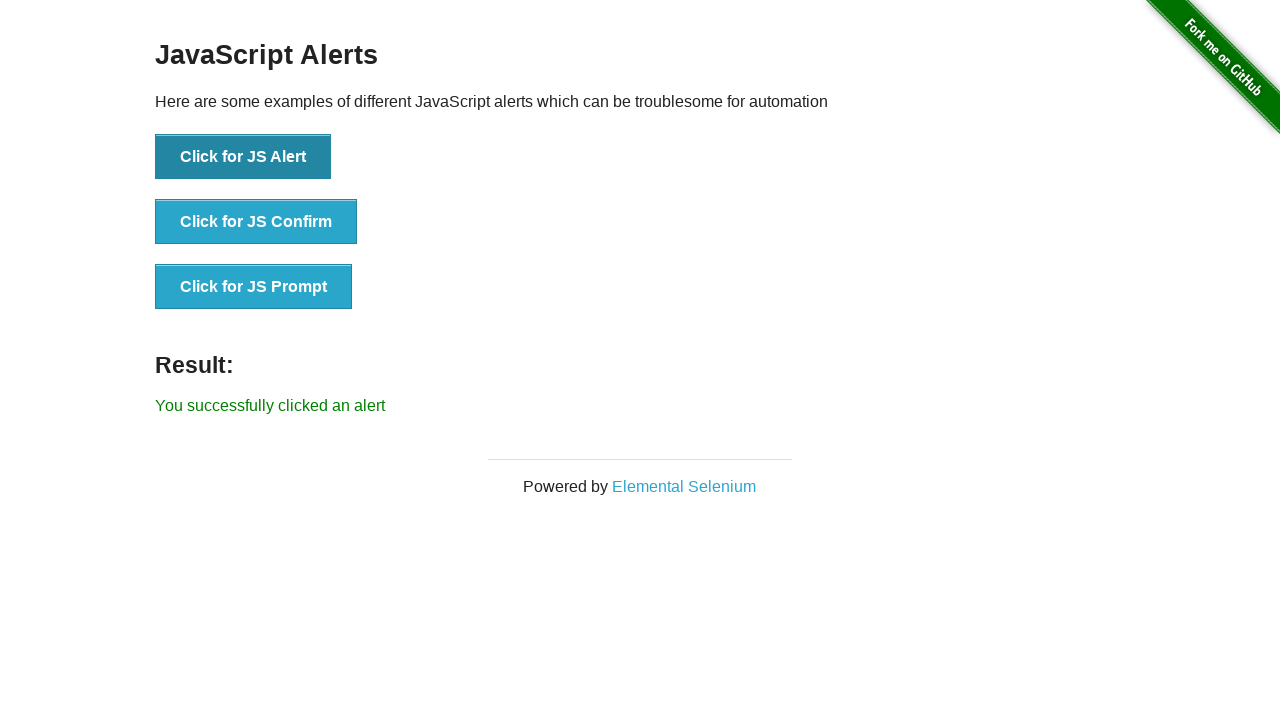

Alert was accepted and result message element is now visible
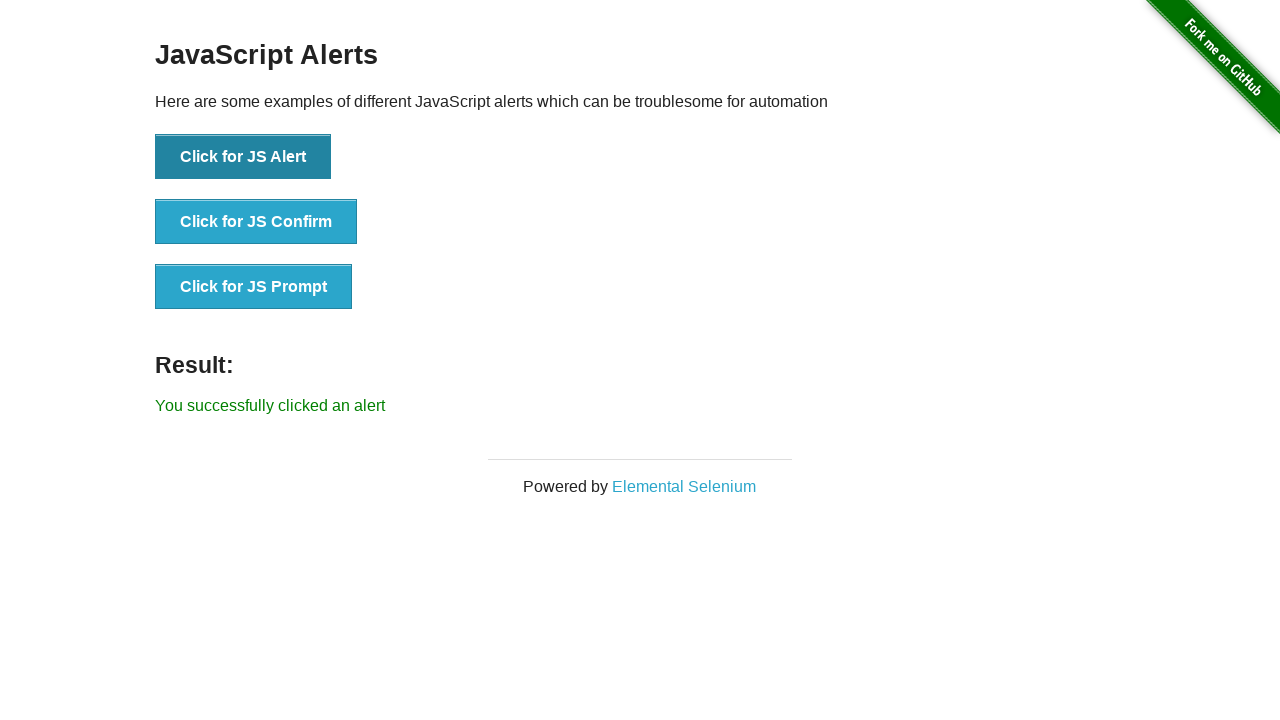

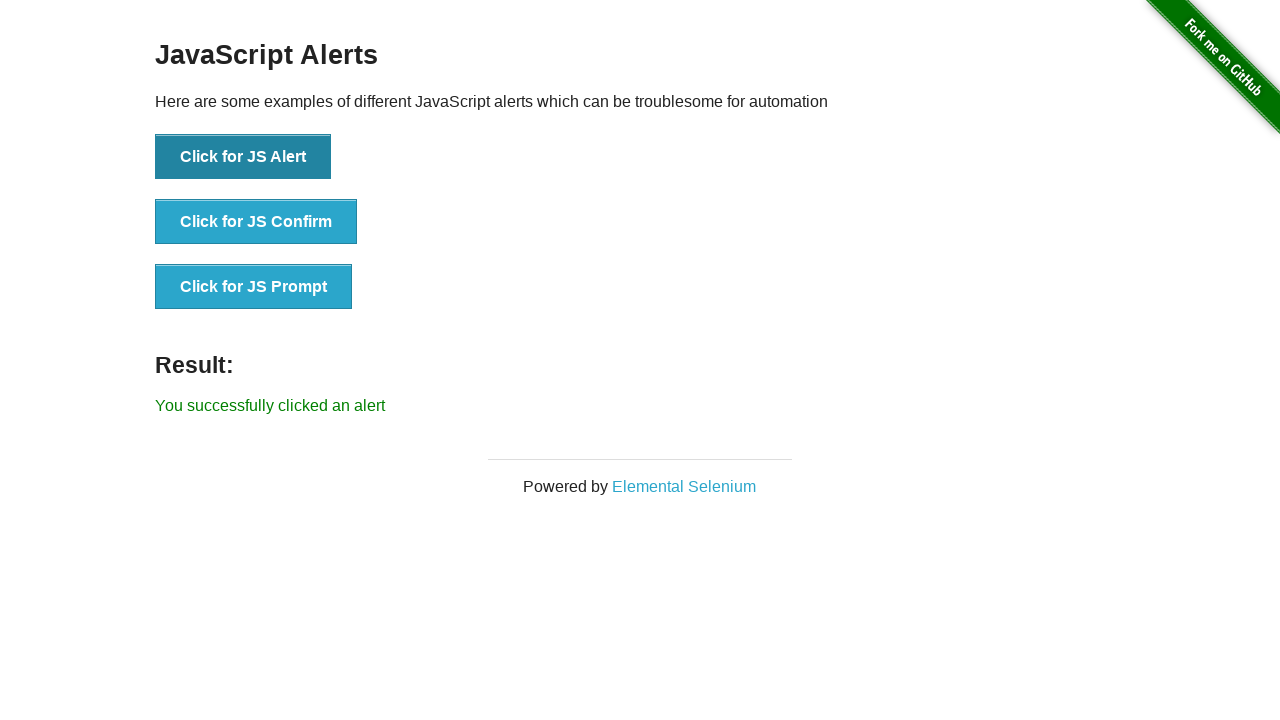